Scrolls through an entire webpage from top to bottom to load all lazy-loaded content, then scrolls back to the top

Starting URL: http://www.jb51.net

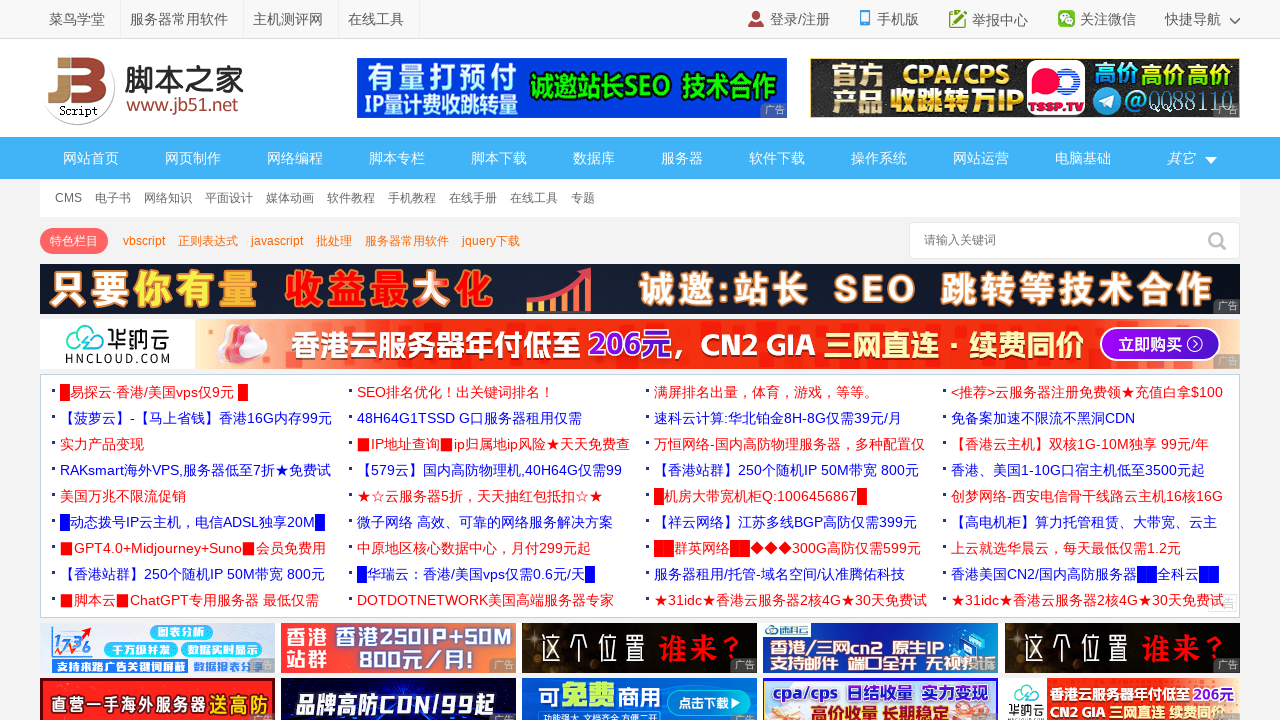

Executed JavaScript to scroll through entire page and load all lazy-loaded content, then scrolled back to top
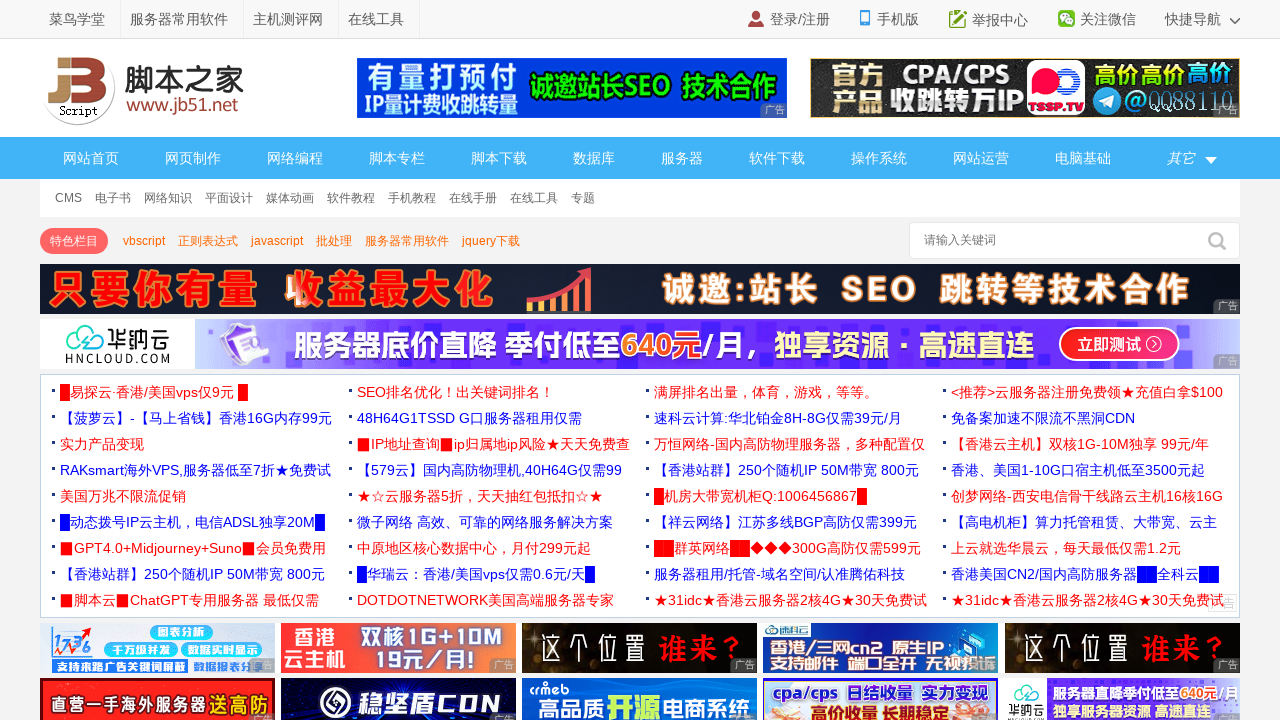

Waited for page to stabilize after scrolling sequence
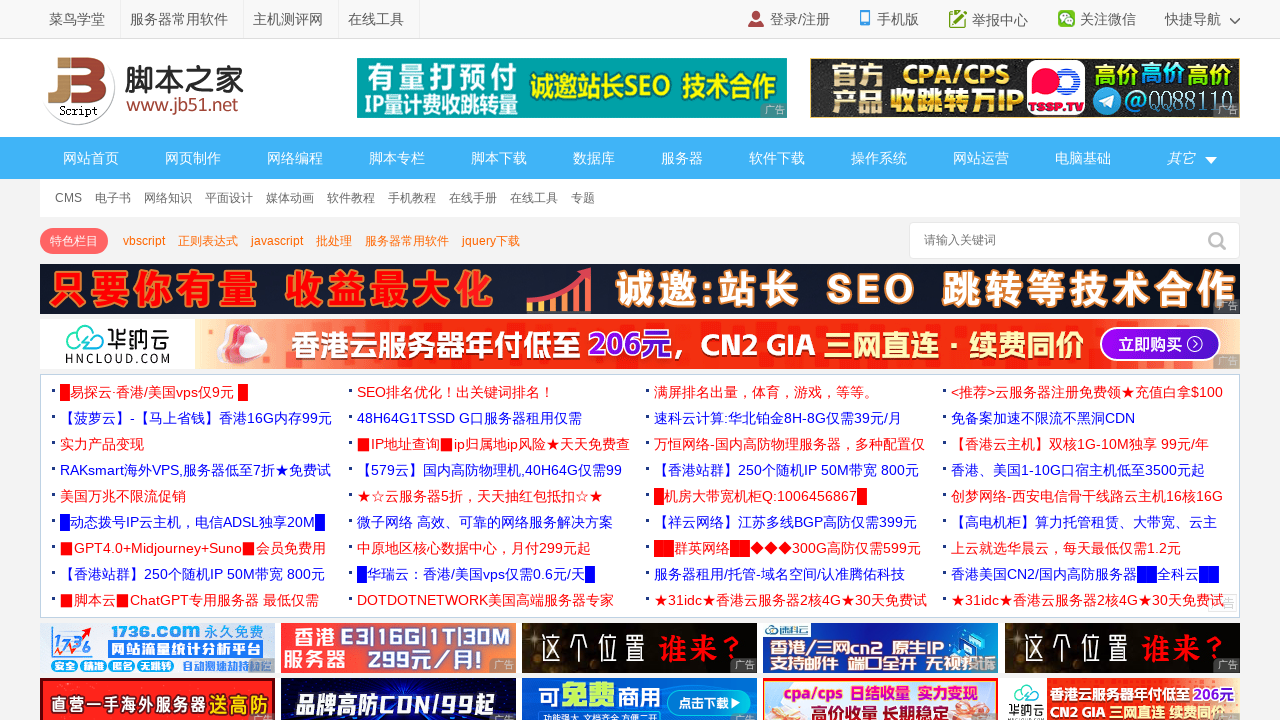

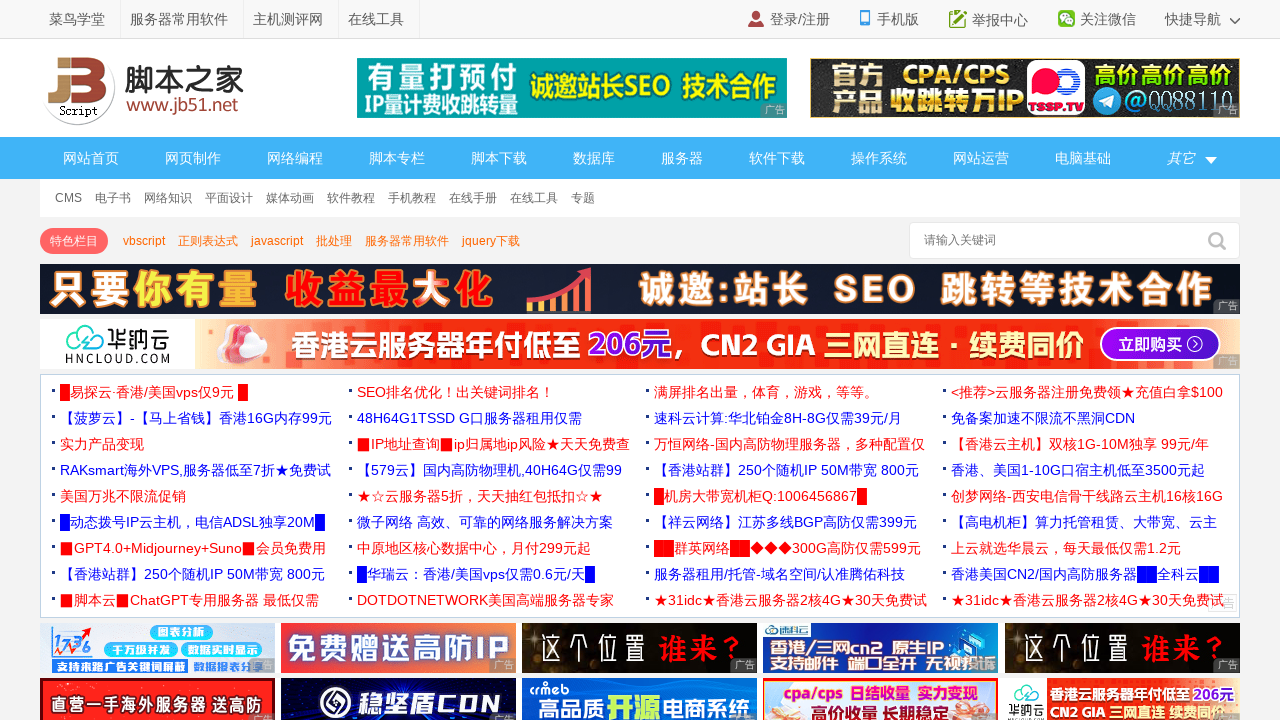